Tests setting a date value in a calendar input field on the SpiceJet flight booking website using JavaScript execution to set the date attribute

Starting URL: https://www.spicejet.com

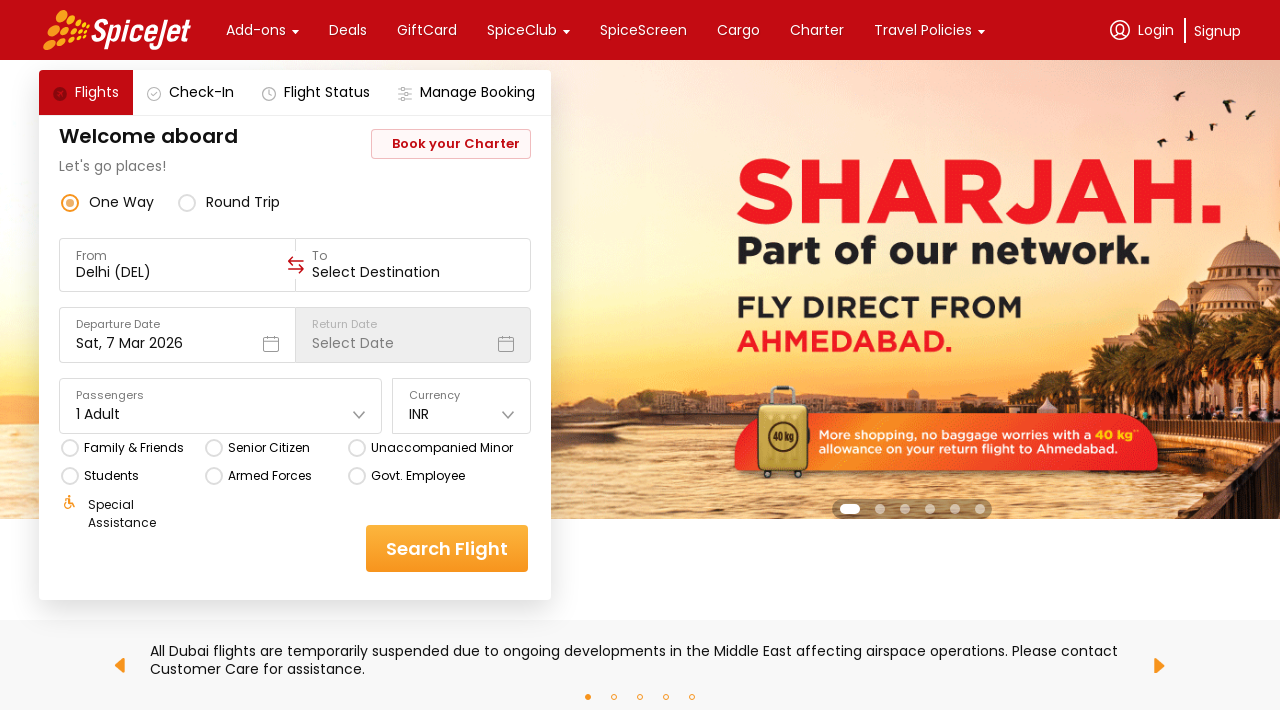

Set date value to 15-03-2024 in calendar input field using JavaScript
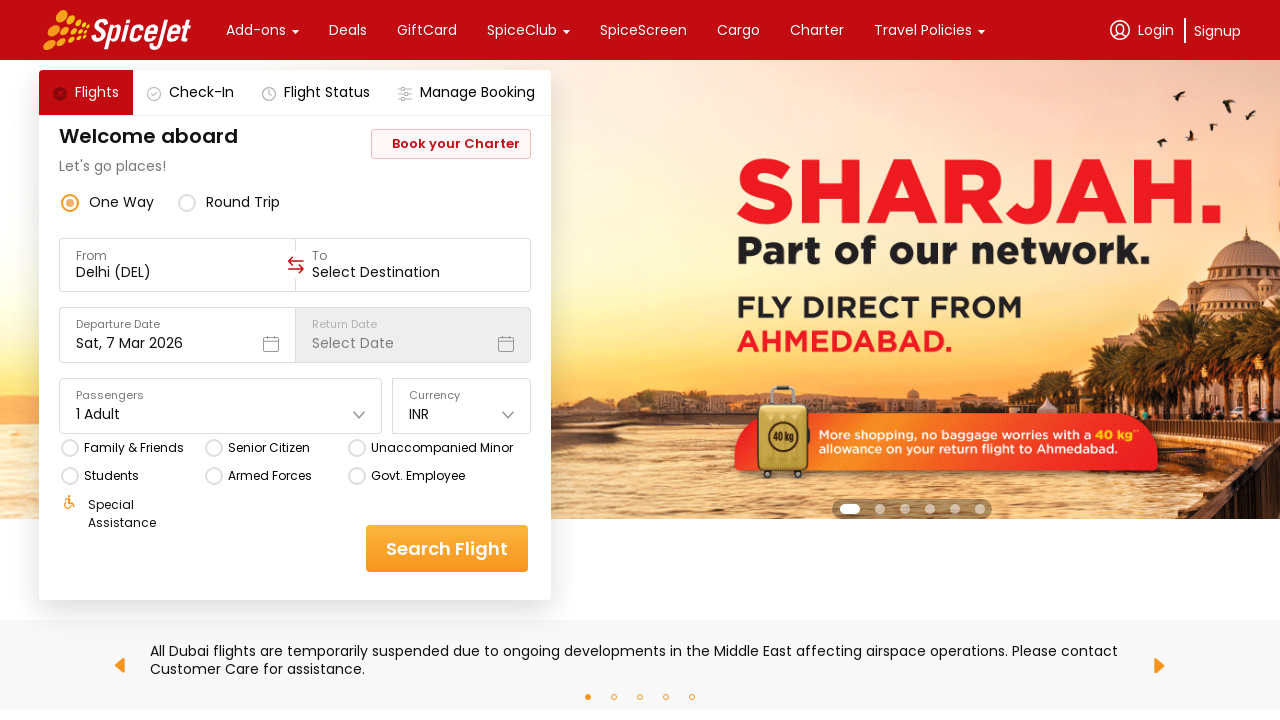

Waited 500ms for date value to be applied
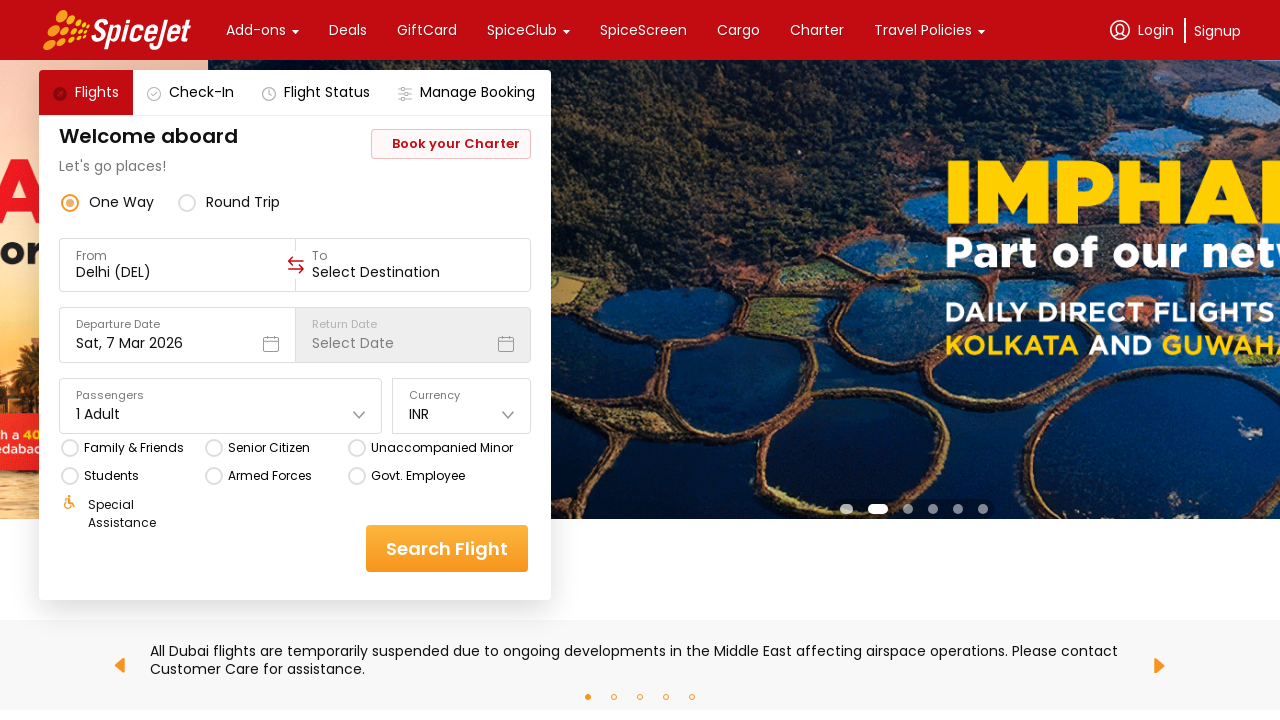

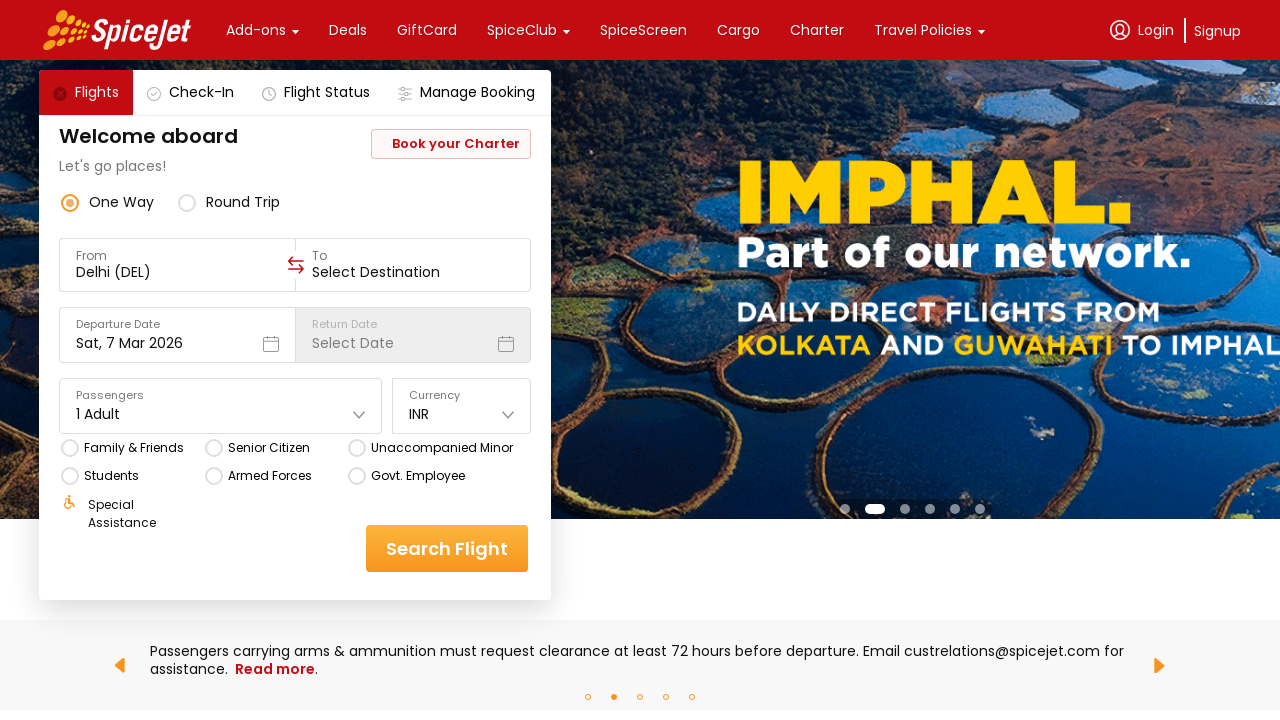